Tests the Forgot Password link functionality on the OrangeHRM demo login page by clicking on the "Forgot your password?" link.

Starting URL: https://opensource-demo.orangehrmlive.com/

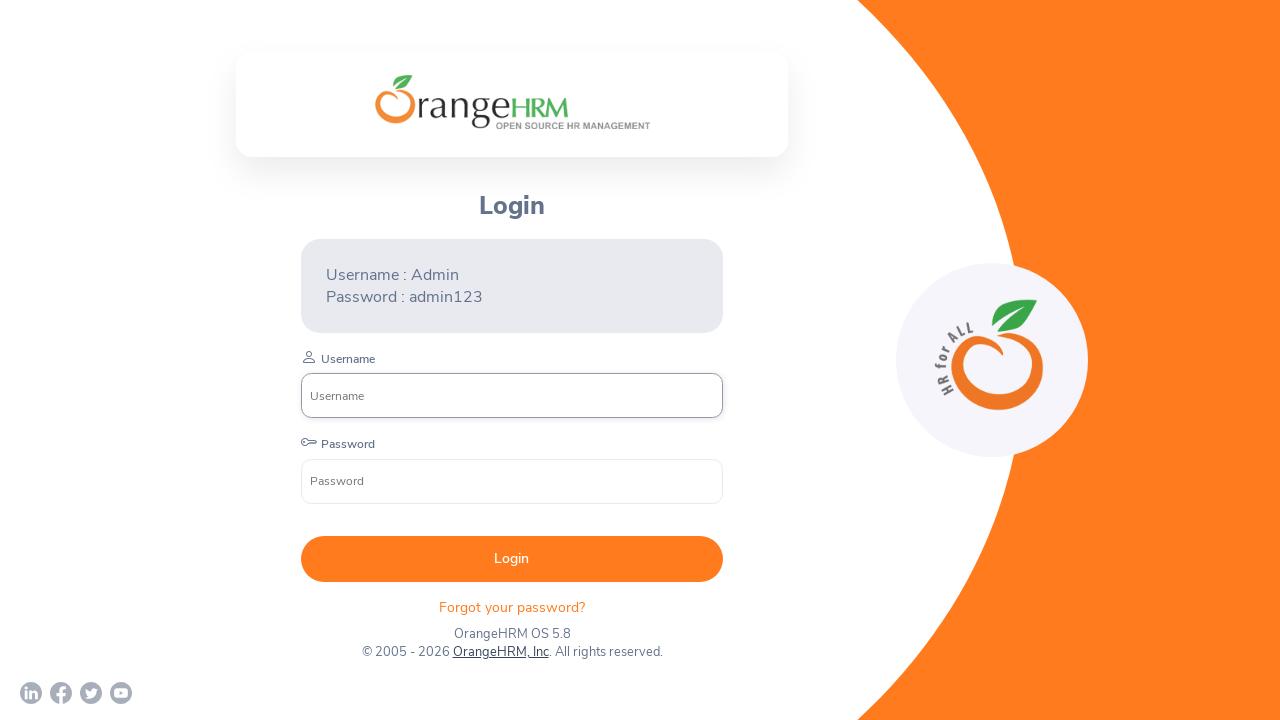

Login page loaded and 'Forgot your password?' link is visible
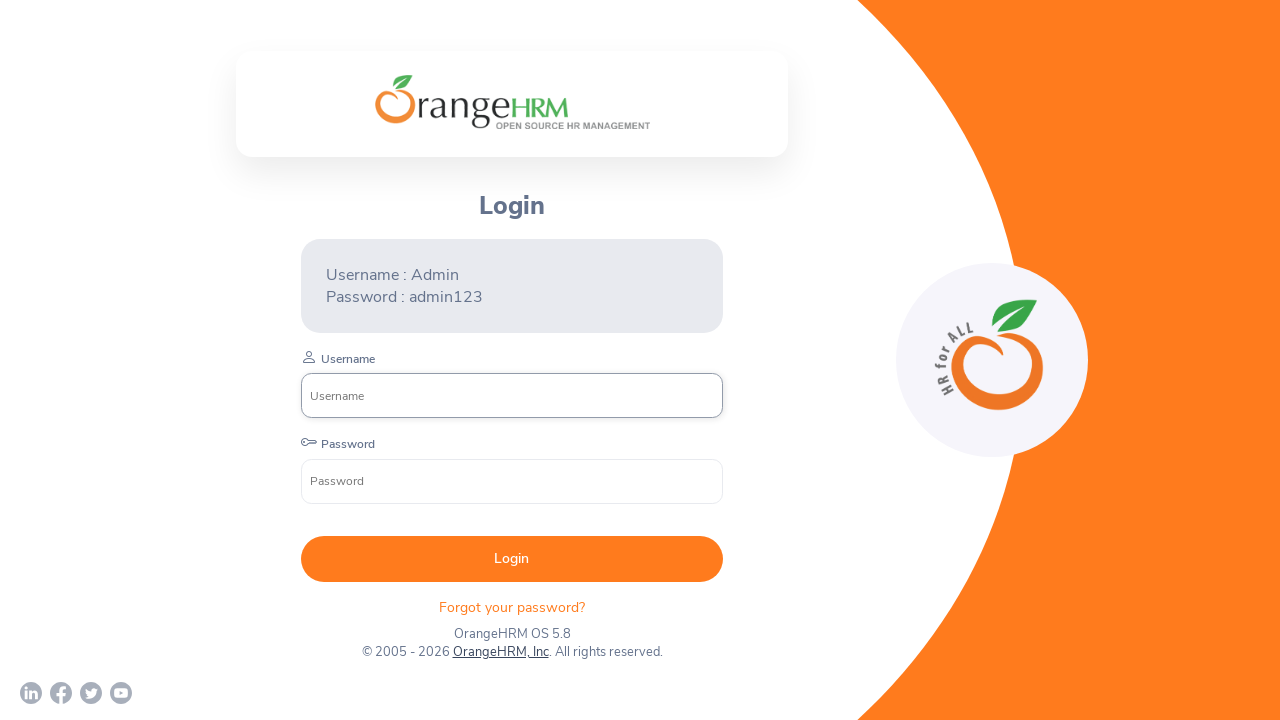

Clicked on the 'Forgot your password?' link at (512, 607) on p.oxd-text.orangehrm-login-forgot-header
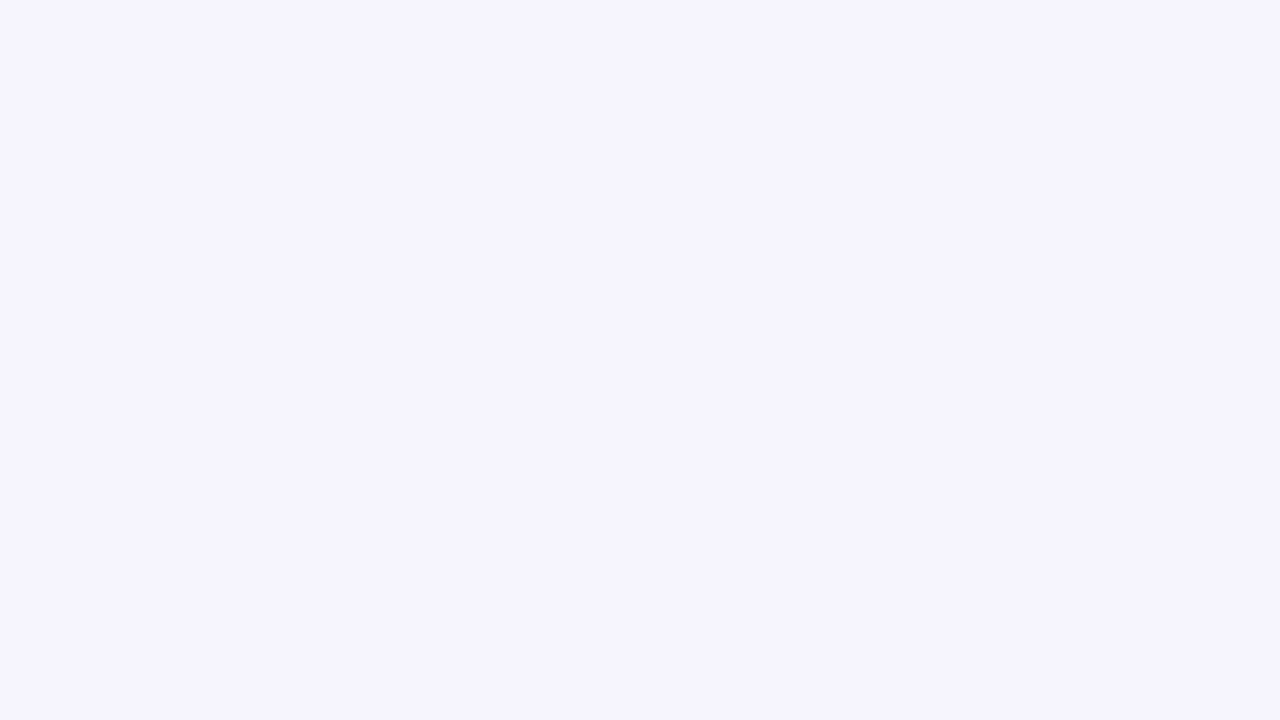

Navigated to forgot password page and network idle
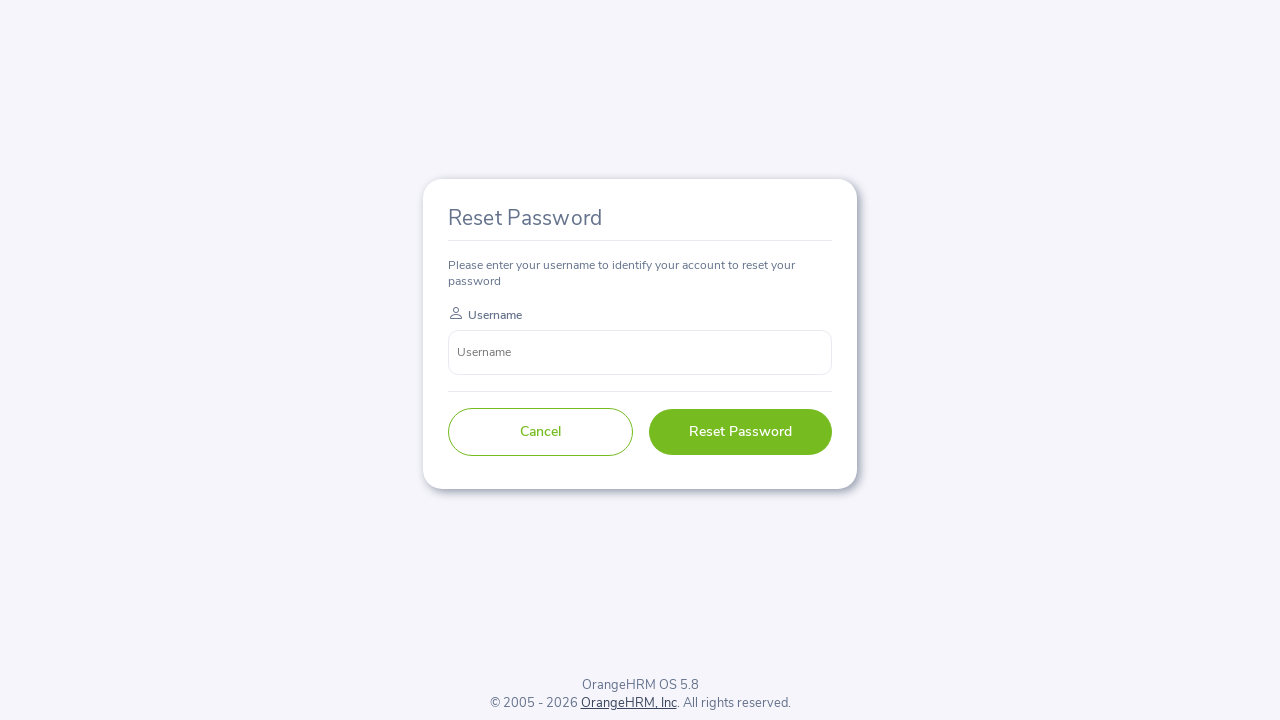

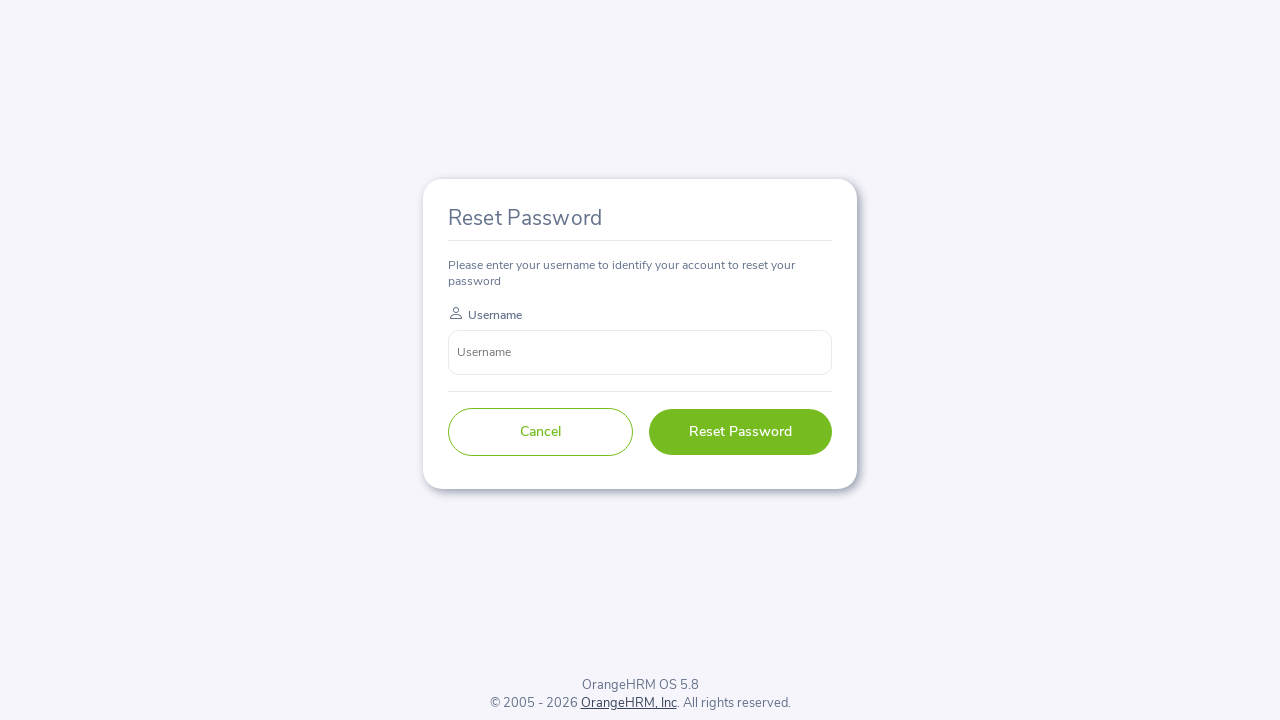